Tests keyboard actions by typing text in uppercase using Shift key modifier in a form field

Starting URL: https://awesomeqa.com/practice.html

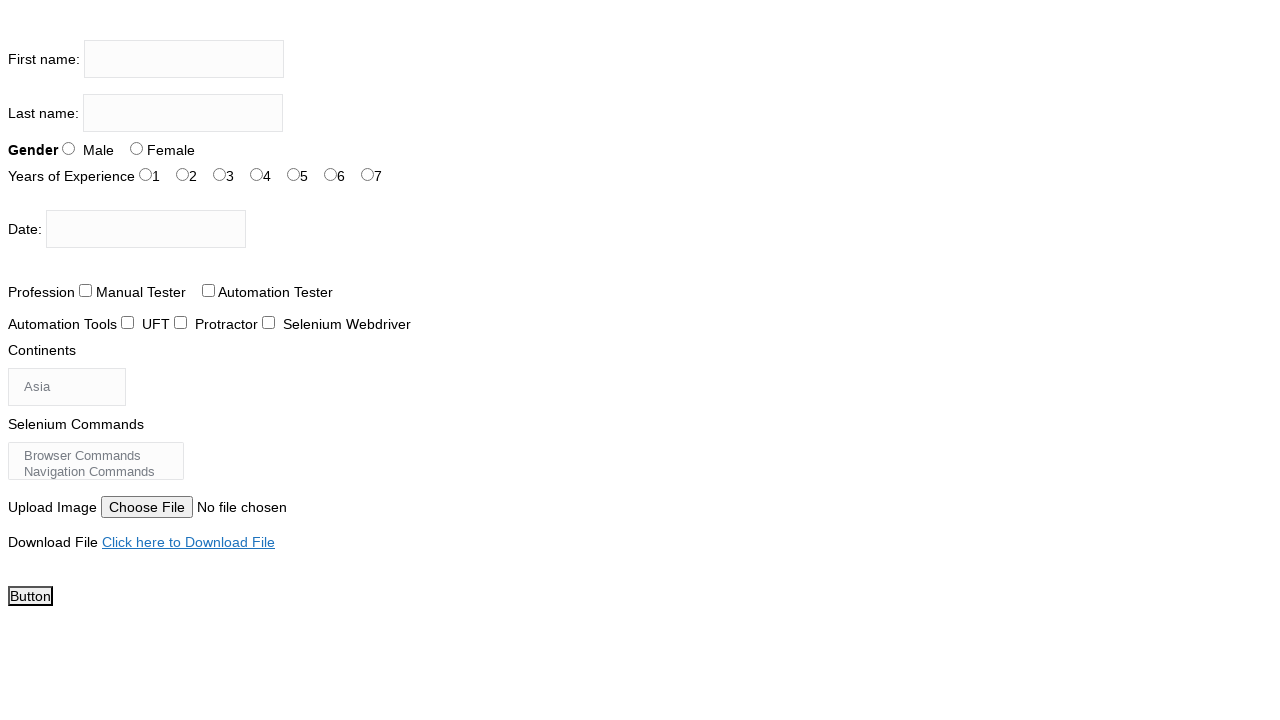

Located the firstname input field
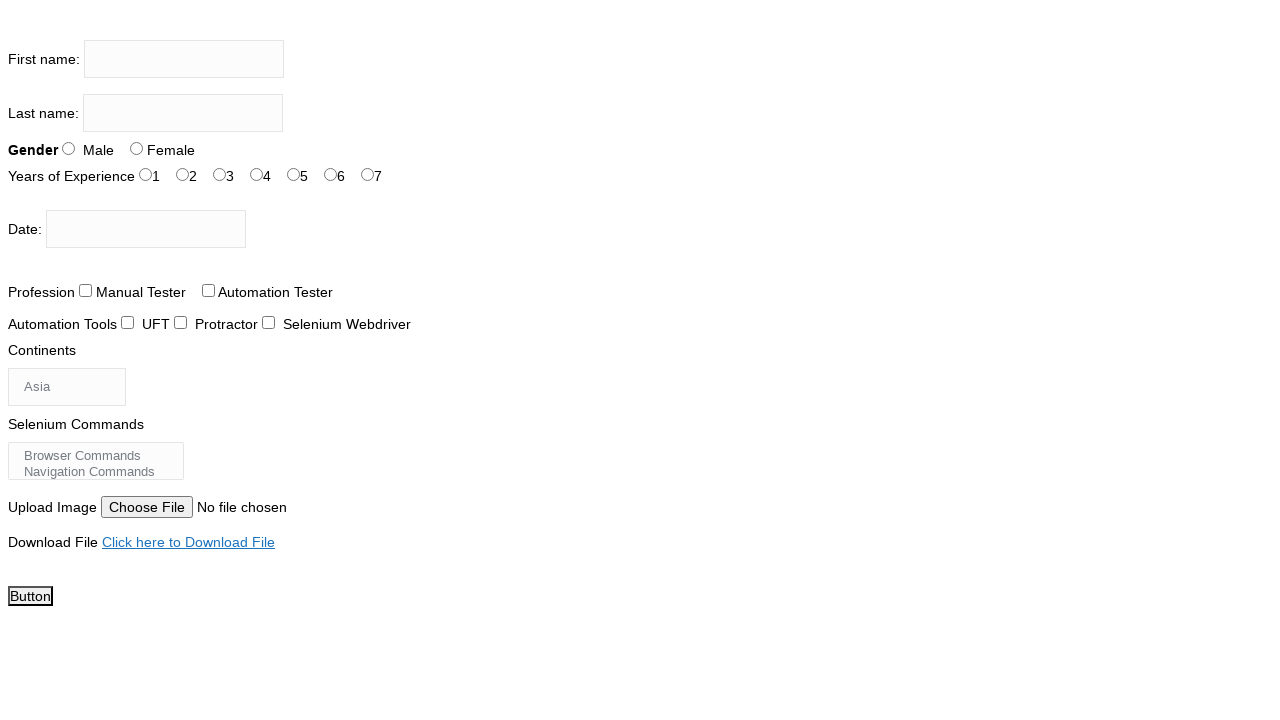

Pressed Shift key down
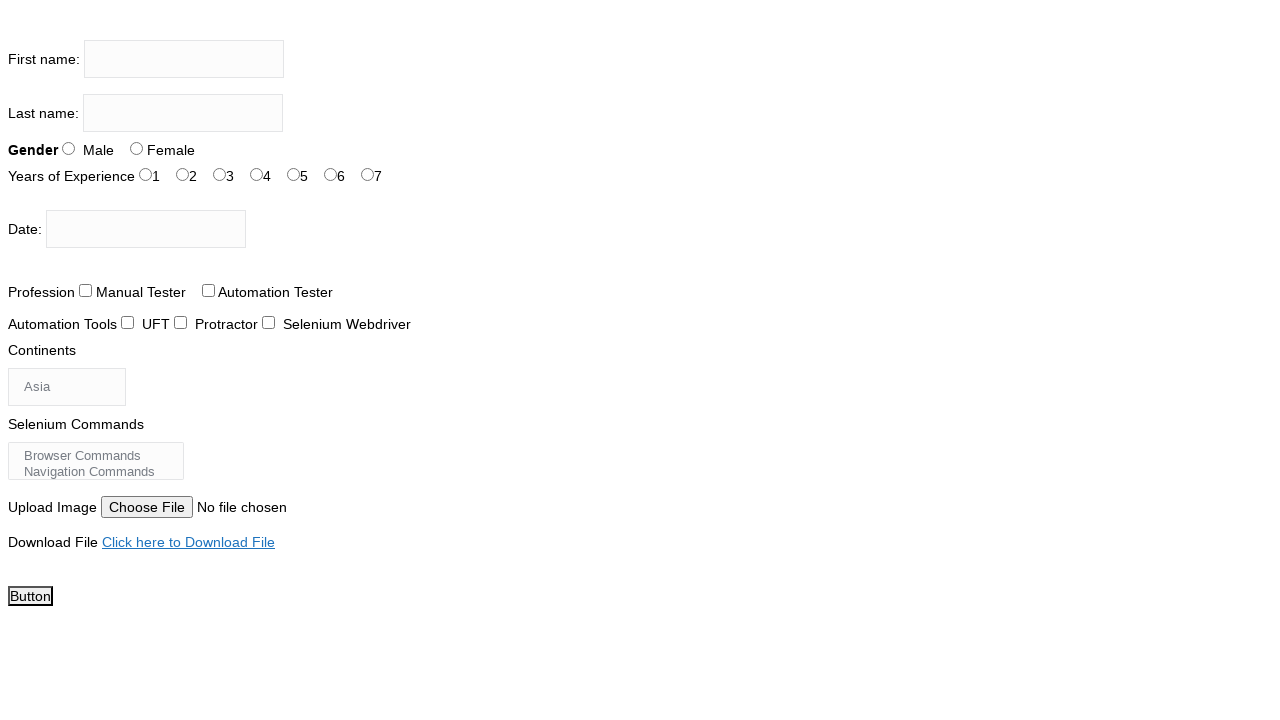

Filled firstname field with 'MRUNAL' using Shift key modifier on input[name='firstname']
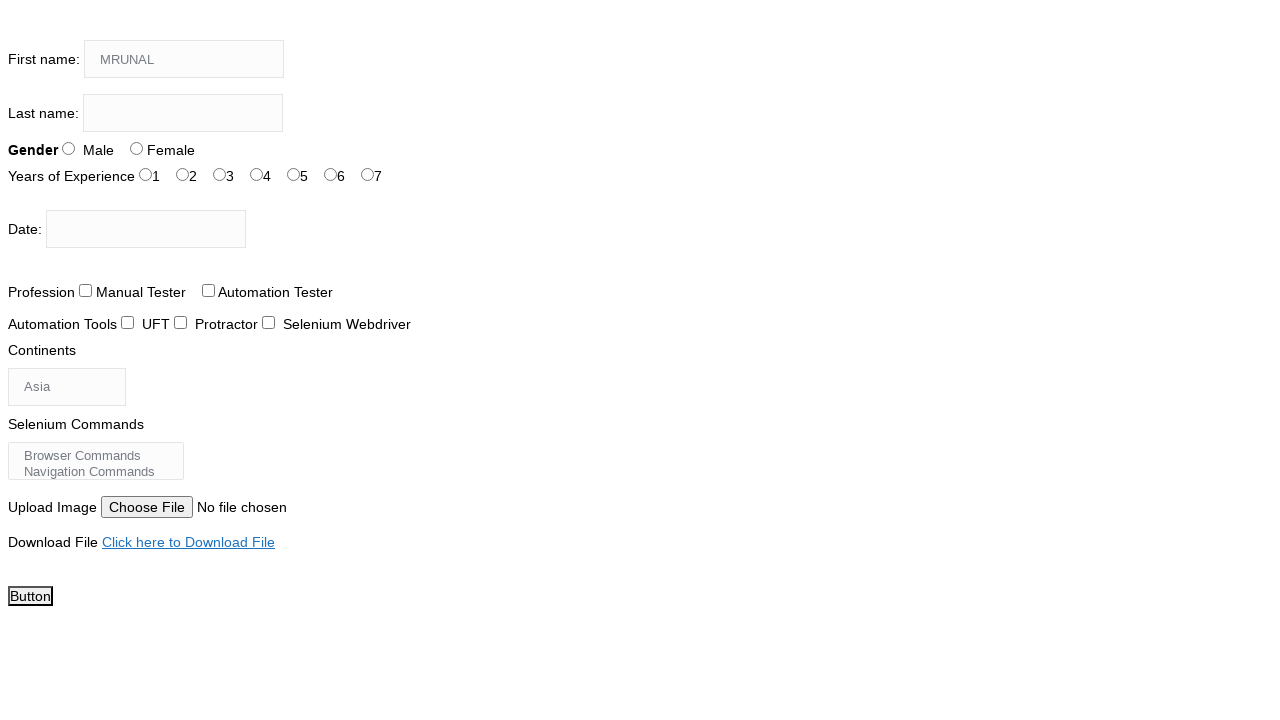

Released Shift key
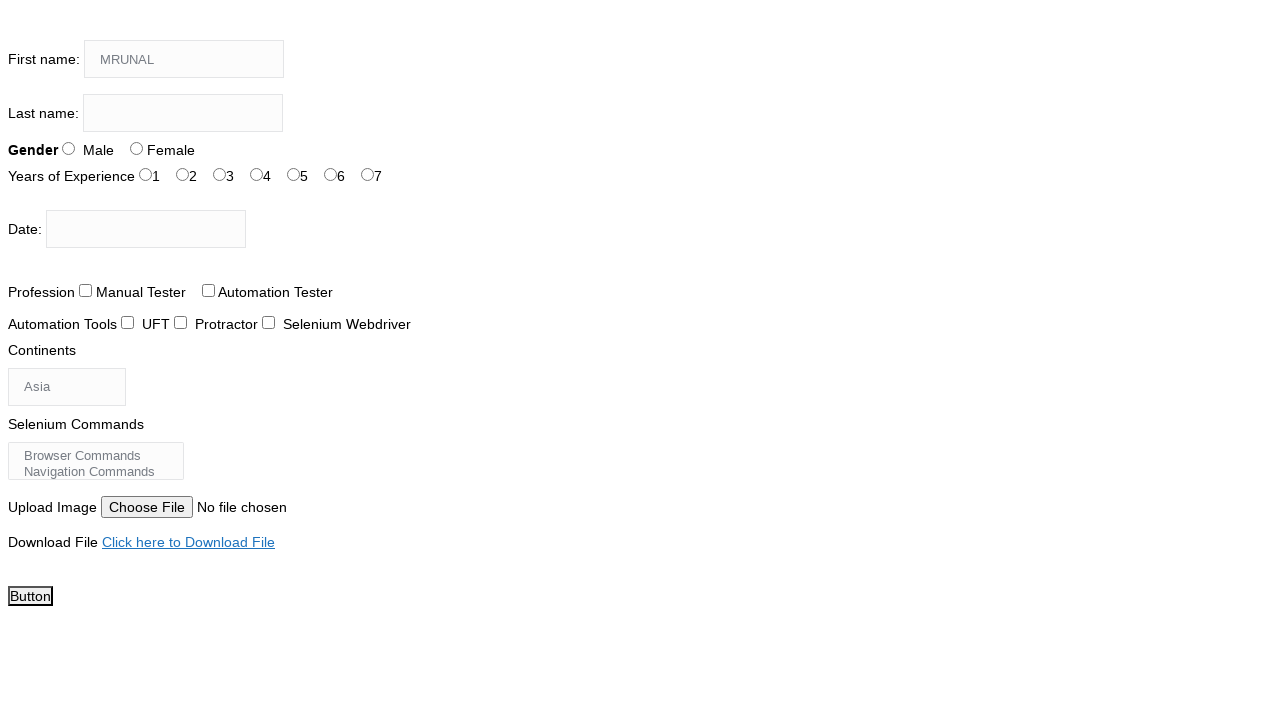

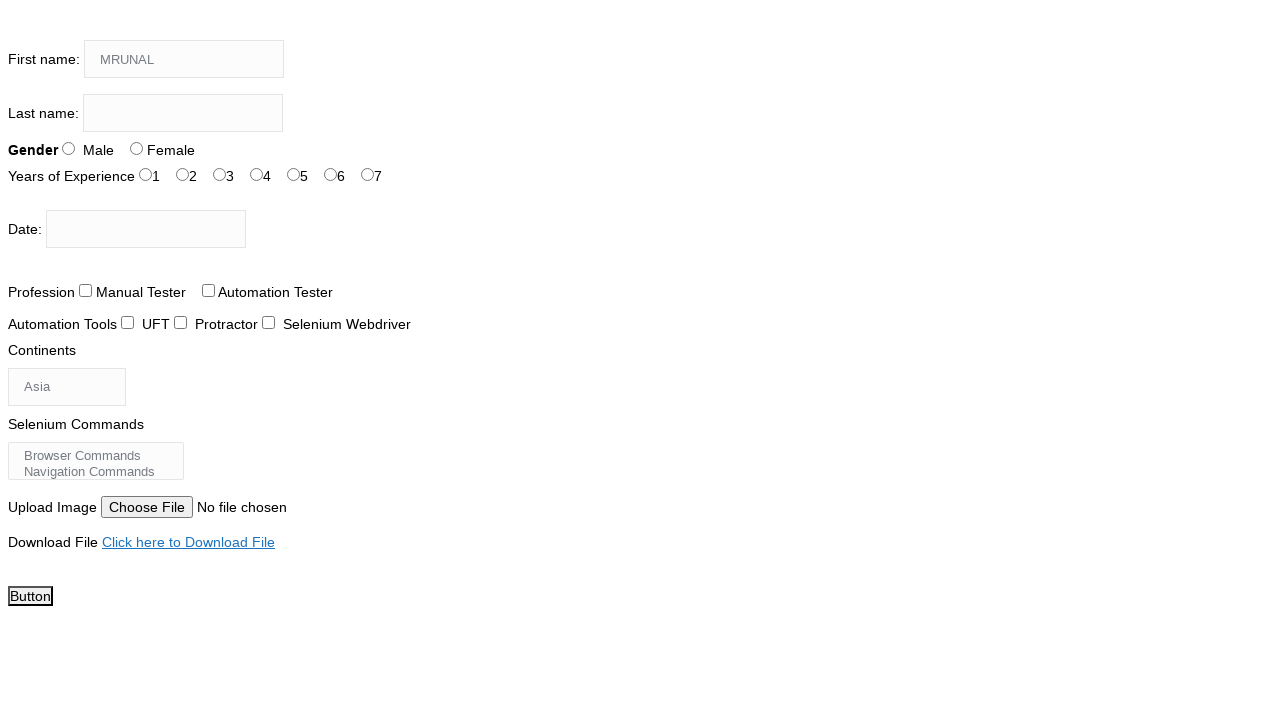